Navigates to the Applitools demo application homepage and clicks the login button to navigate to the app window.

Starting URL: https://demo.applitools.com

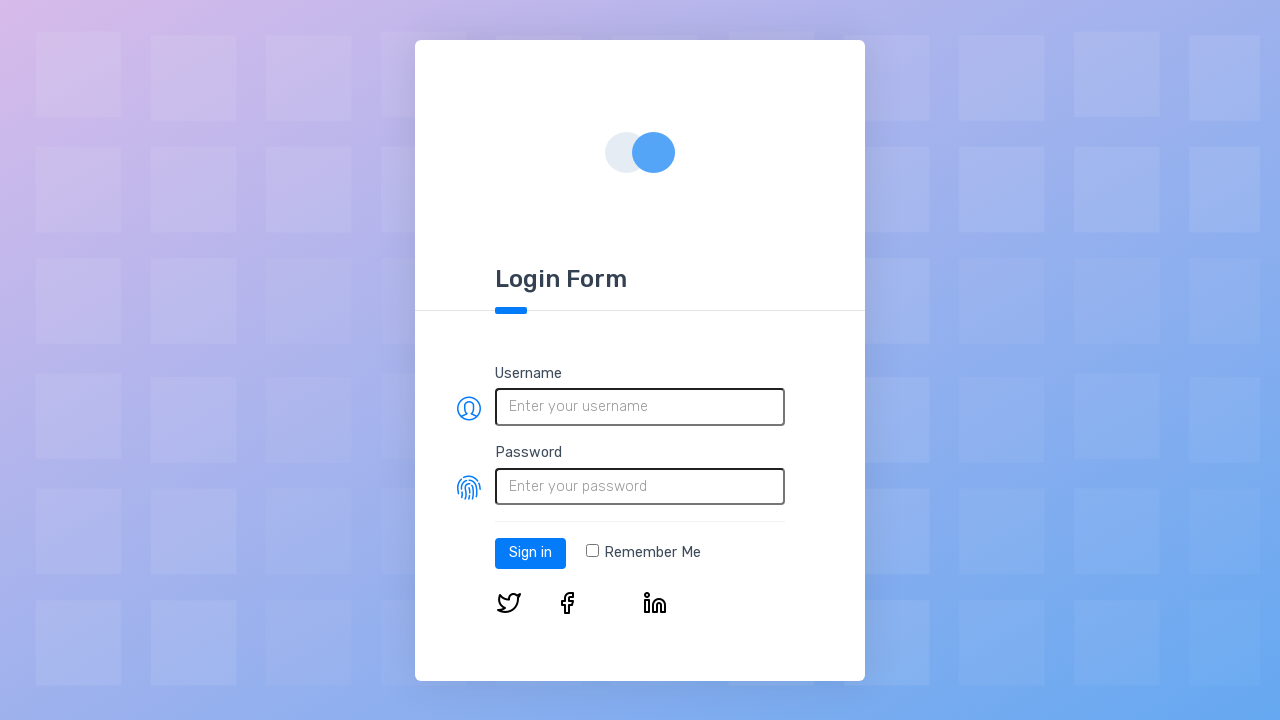

Waited for login button to appear on homepage
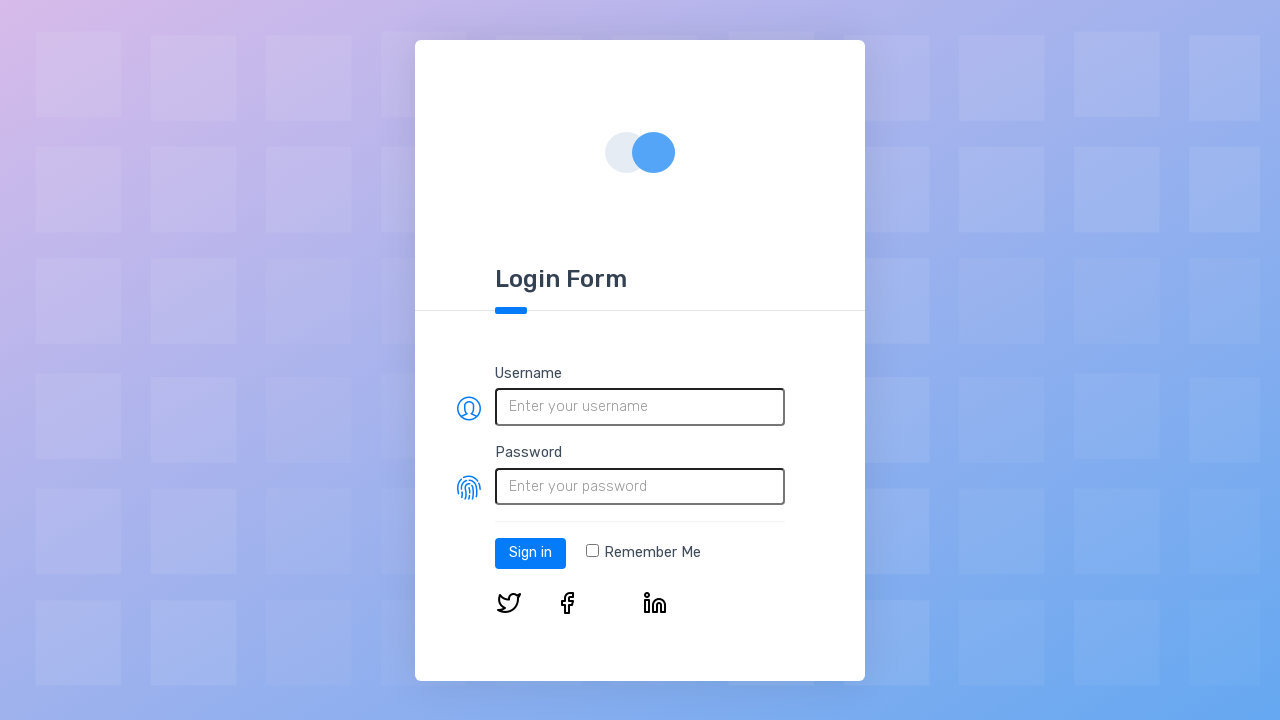

Clicked login button to navigate to app window at (530, 553) on #log-in
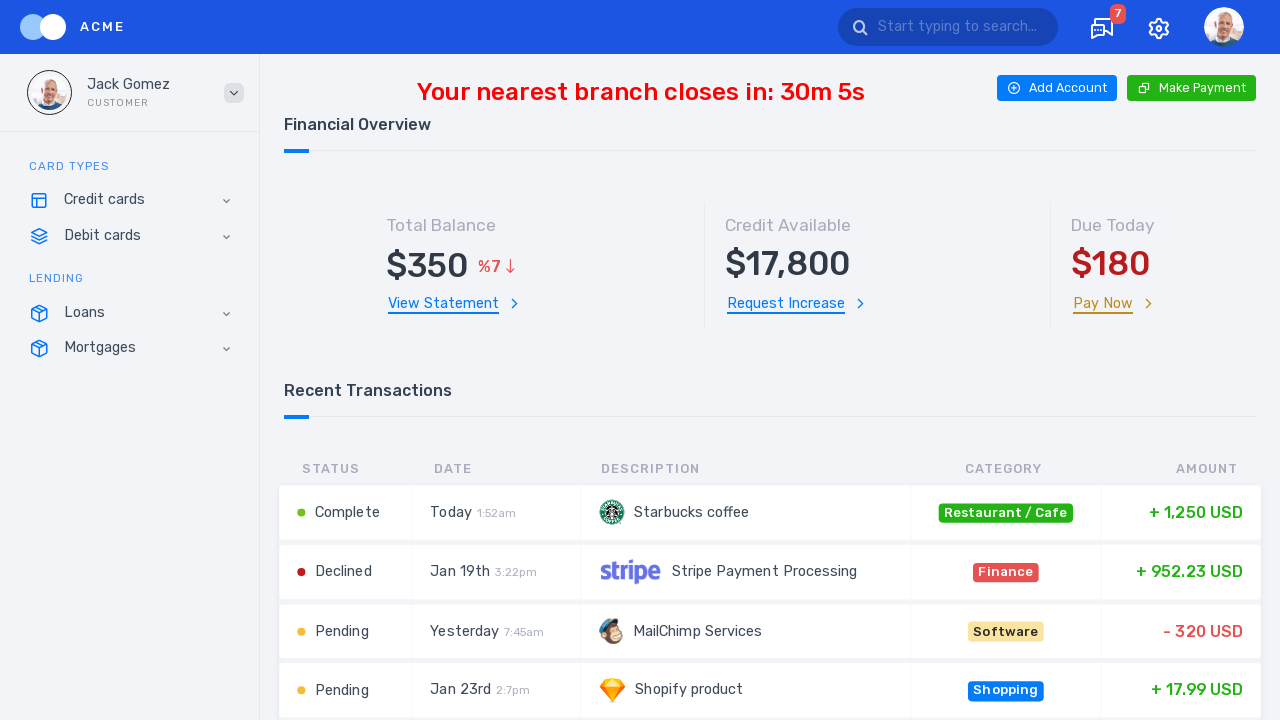

App window loaded and network idle
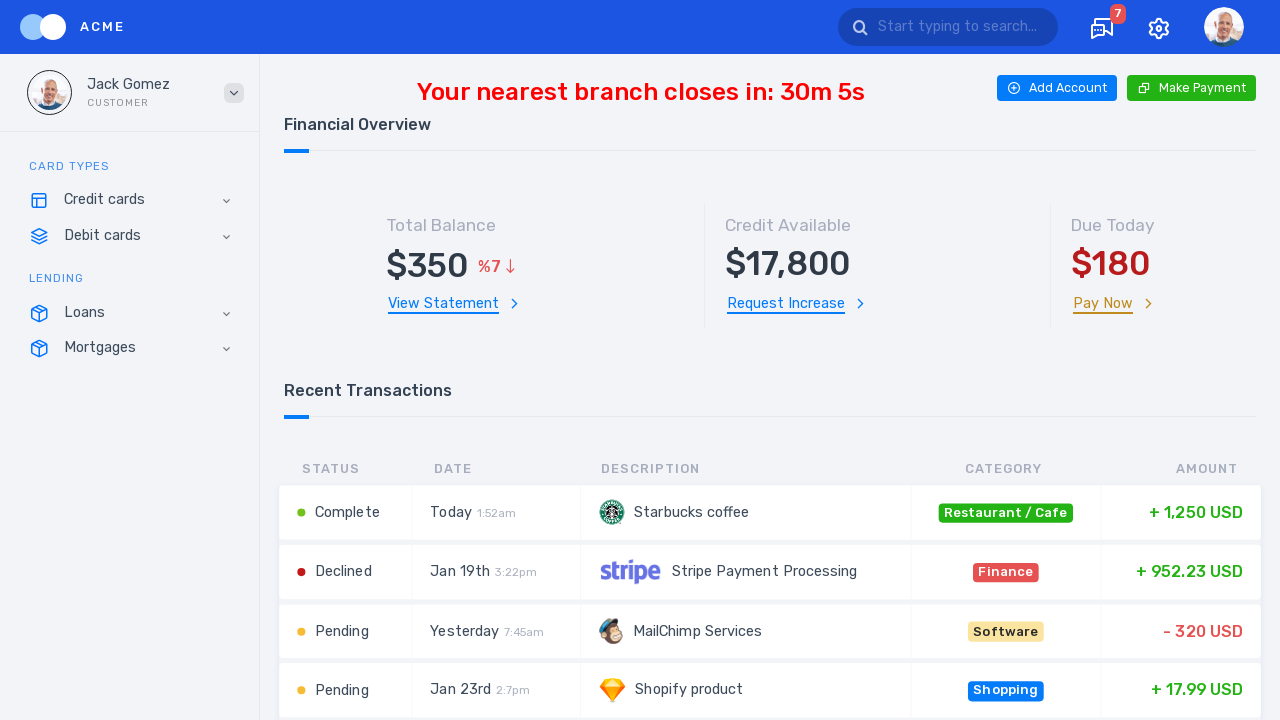

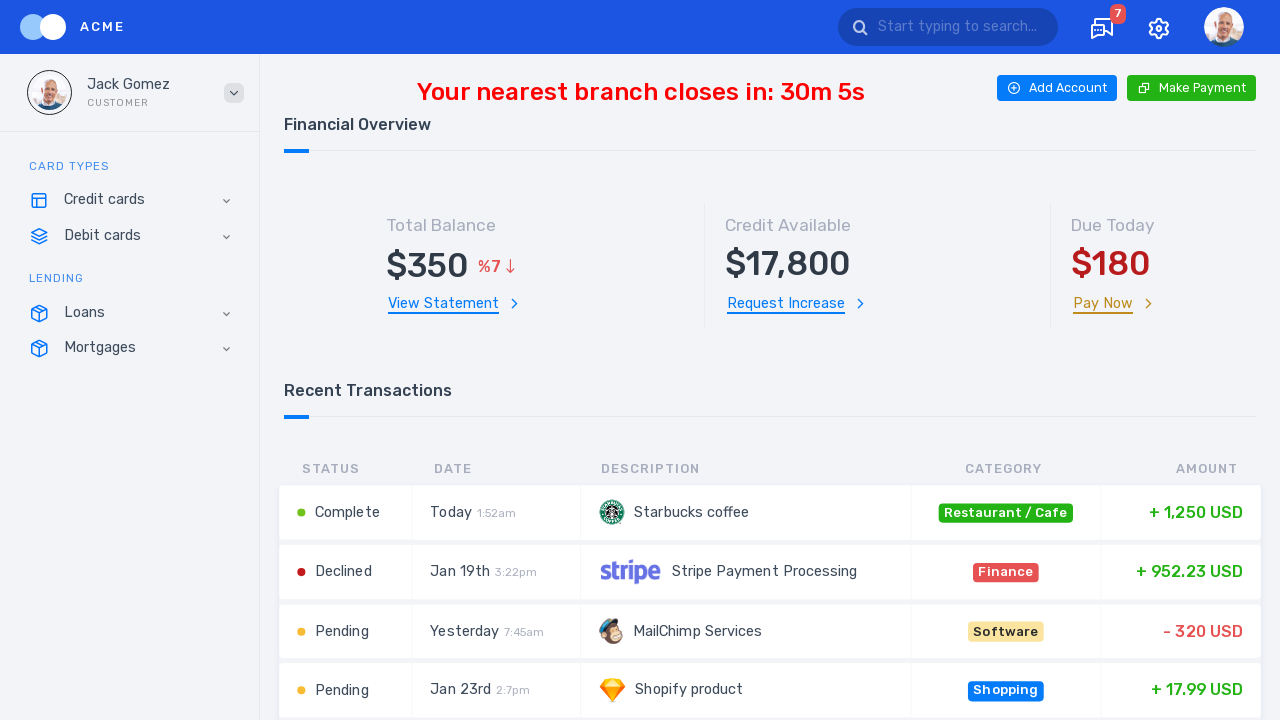